Tests dropdown selection by clicking on the dropdown and selecting Option 2

Starting URL: https://the-internet.herokuapp.com/dropdown

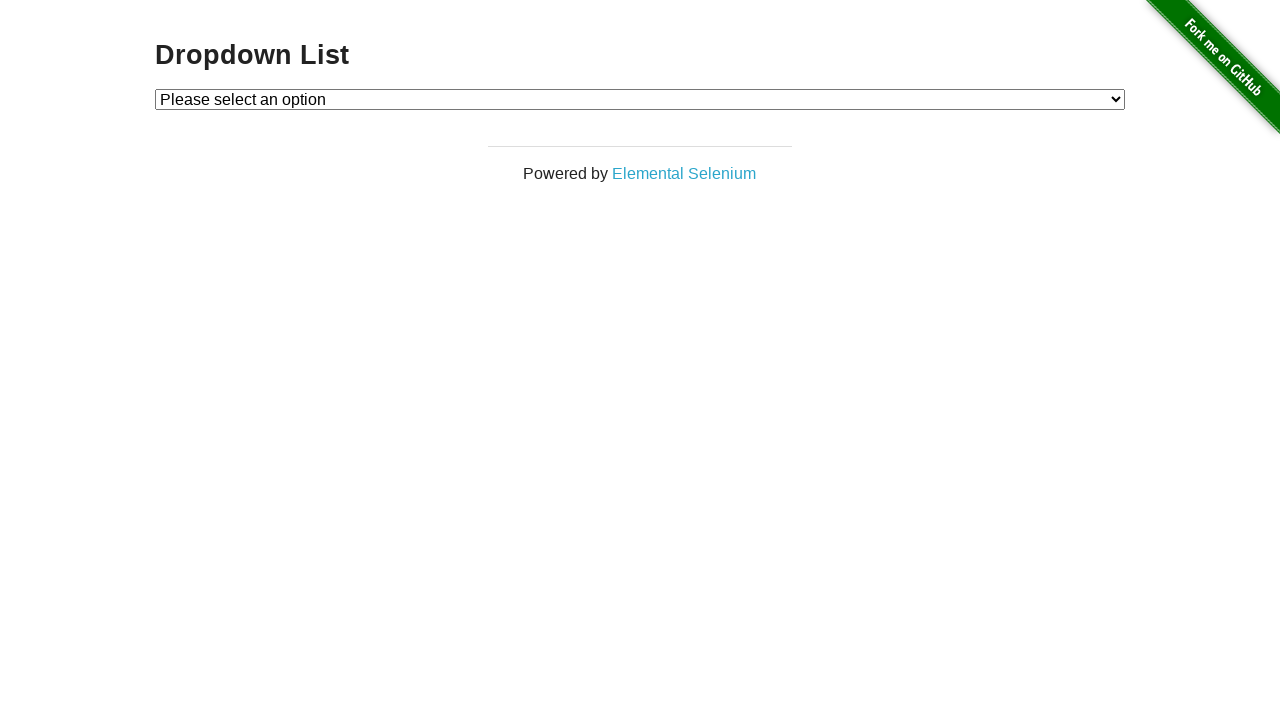

Clicked dropdown to open it at (640, 99) on #dropdown
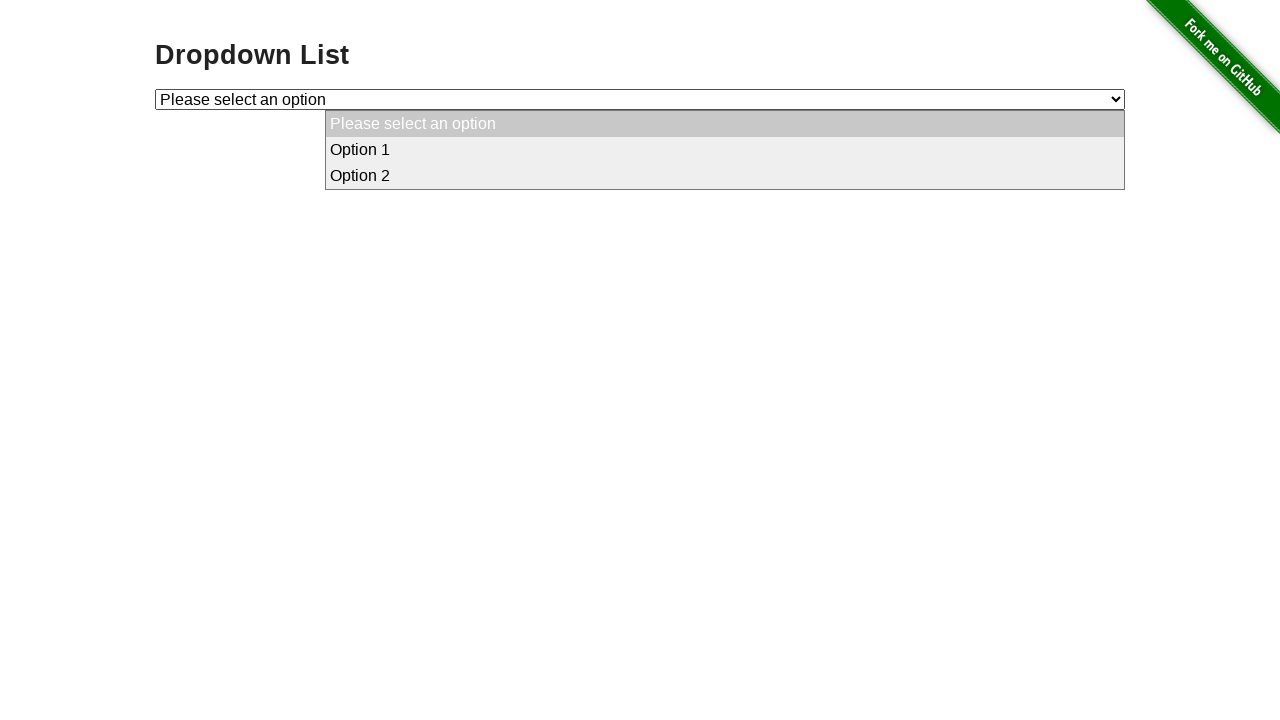

Selected Option 2 from dropdown on #dropdown
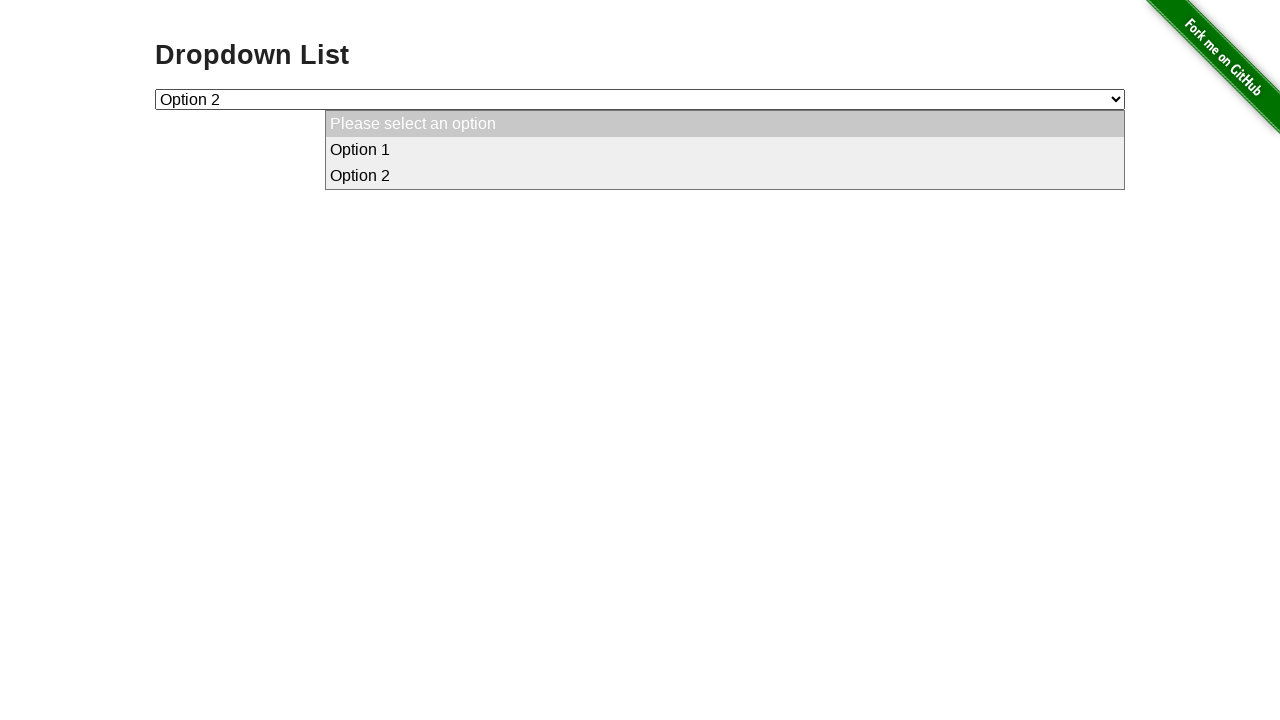

Located the checked dropdown option
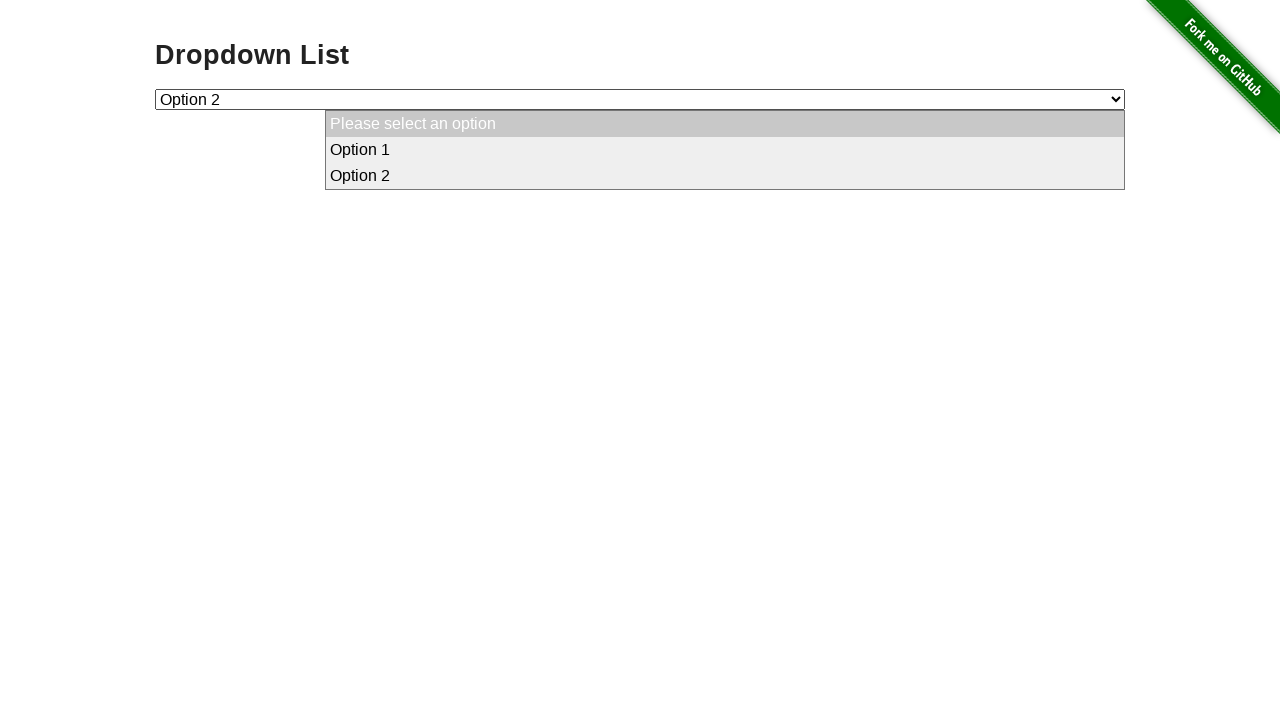

Verified that Option 2 is selected
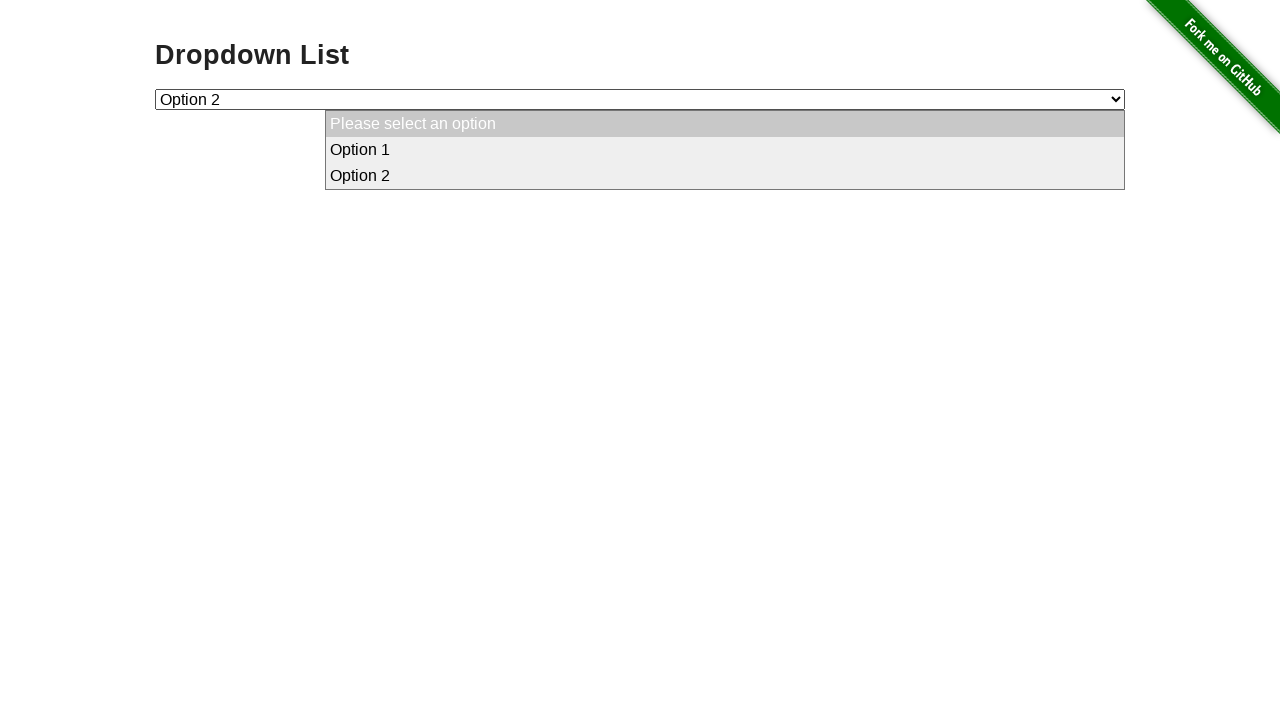

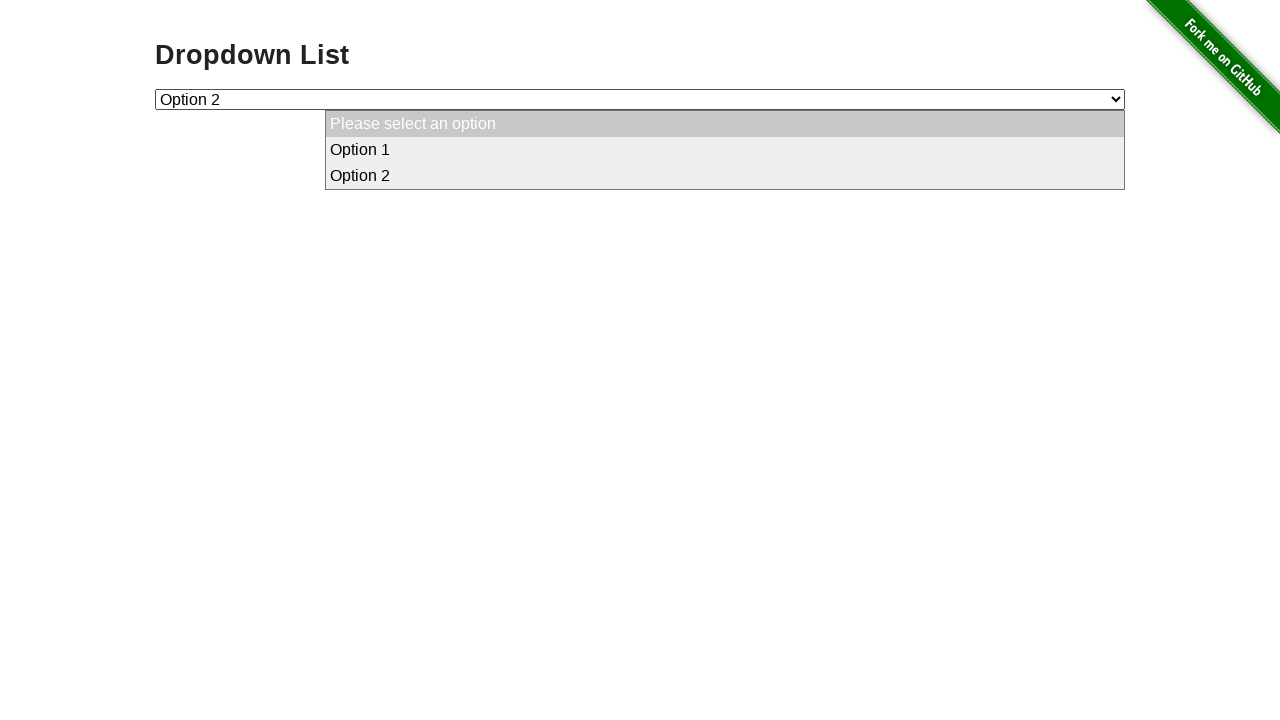